Tests scroll to top functionality by scrolling to bottom of page and then clicking scroll to top button

Starting URL: https://www.tutorialspoint.com/selenium/practice/accordion.php

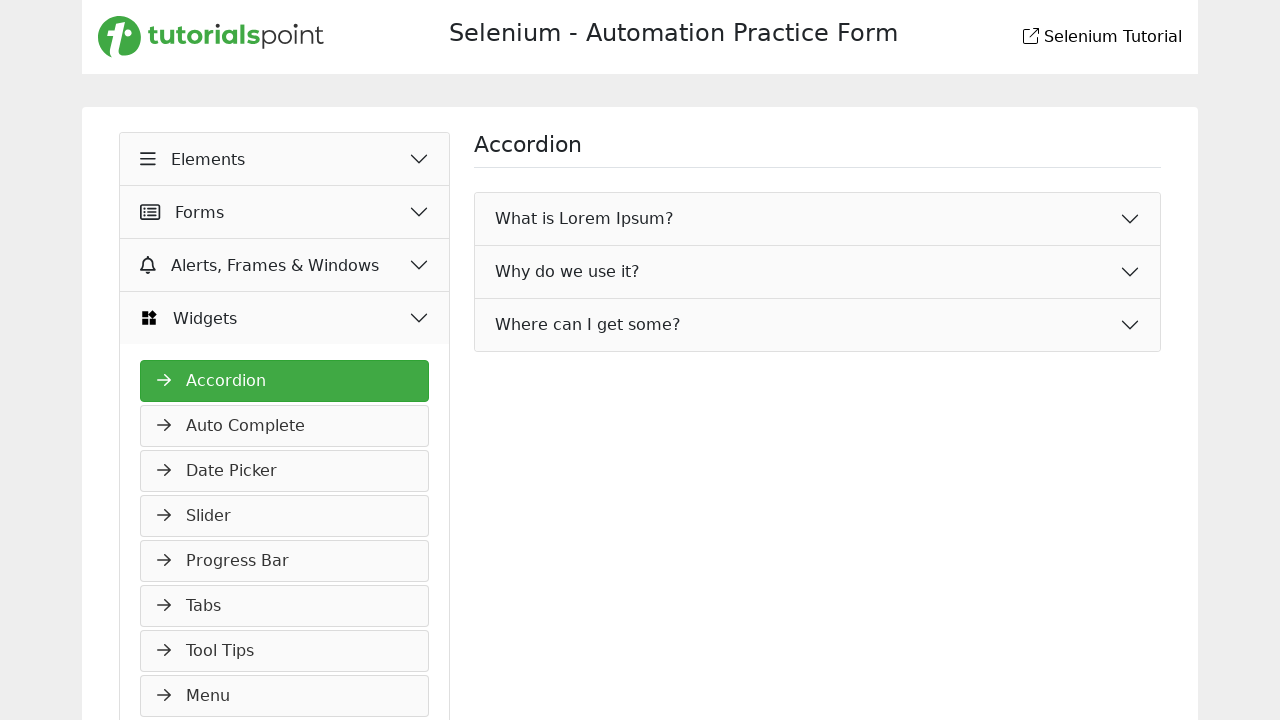

Clicked on 'Scroll Top' navigation link at (285, 408) on xpath=//a[normalize-space()='Scoll Top']
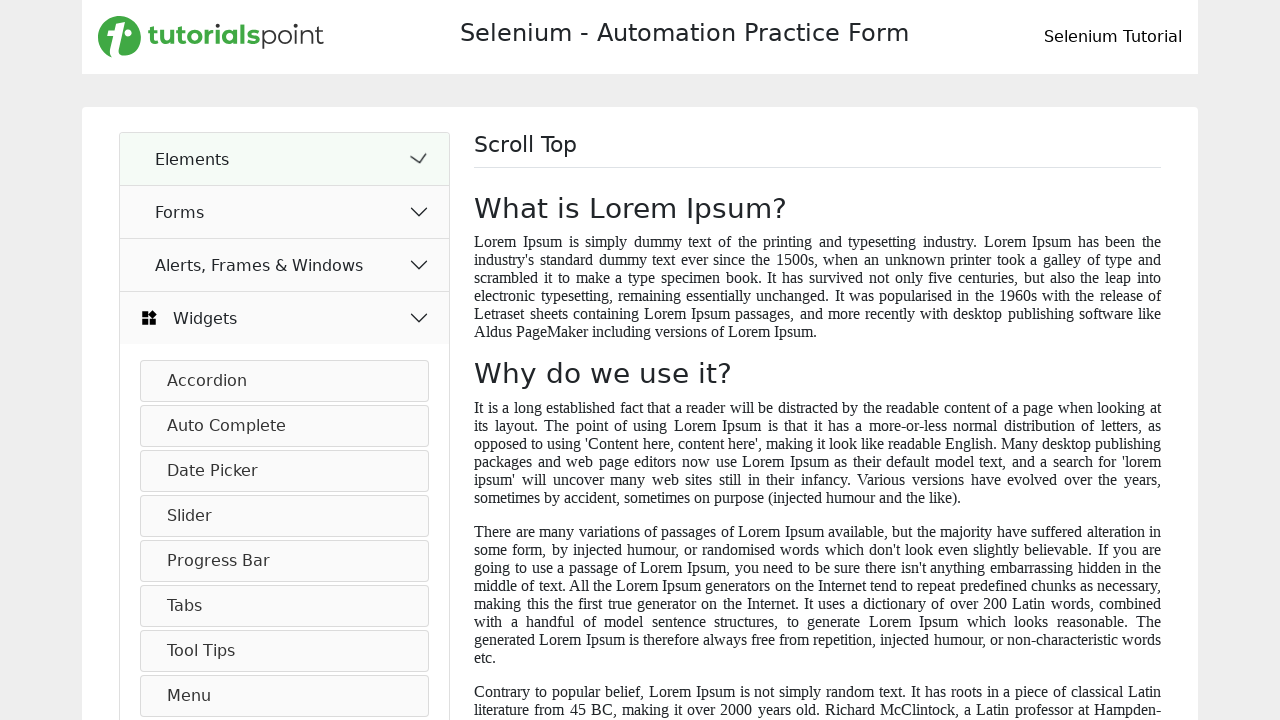

Scrolled to bottom of page
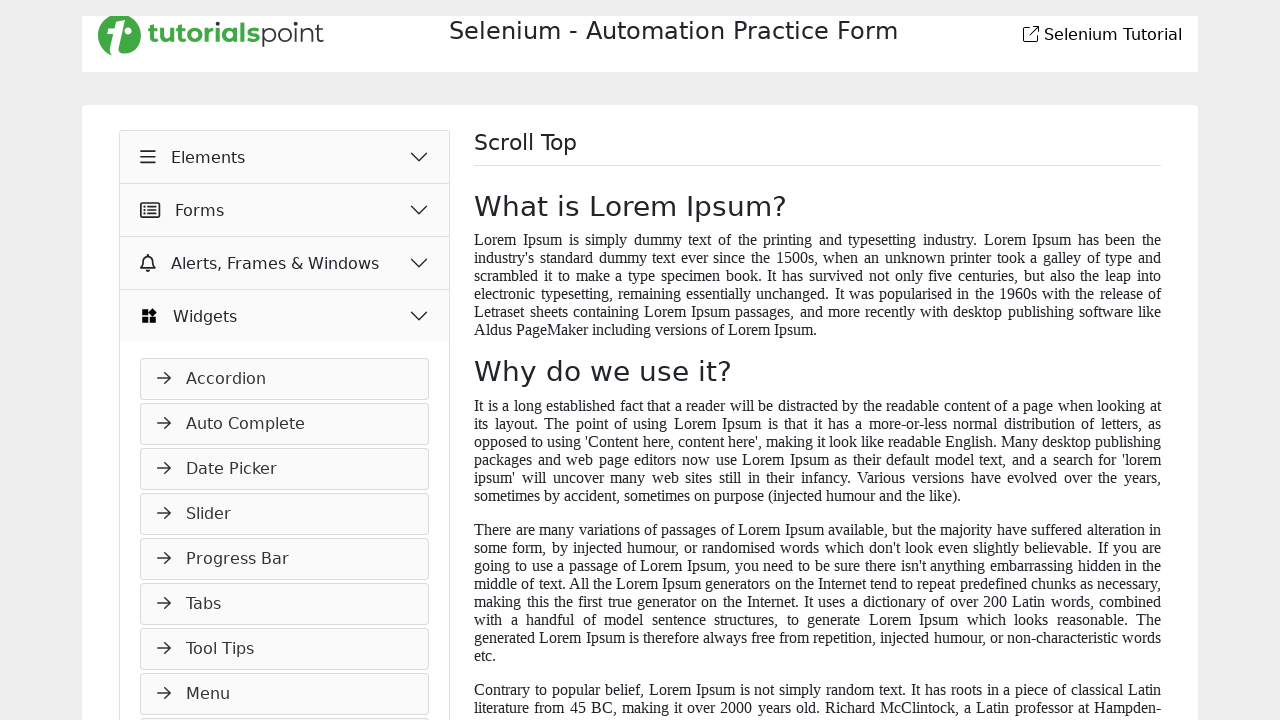

Clicked 'Back to Top' button at (1236, 676) on #btn-back-to-top
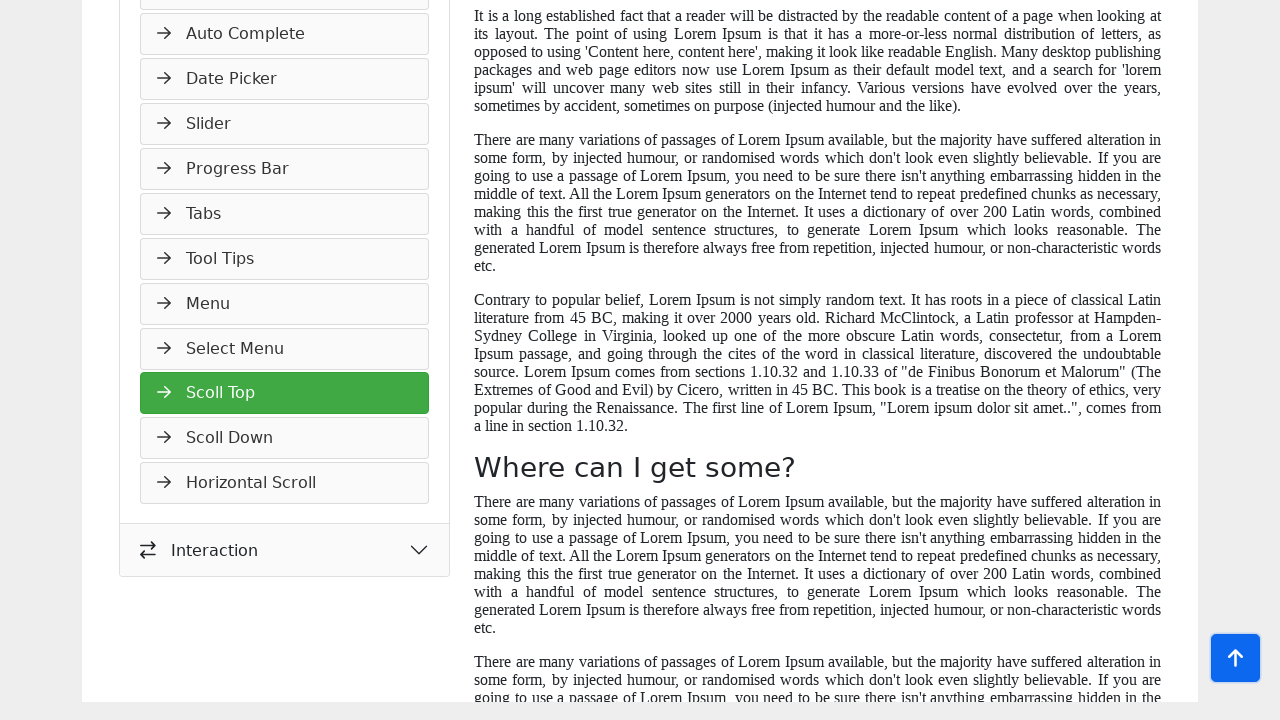

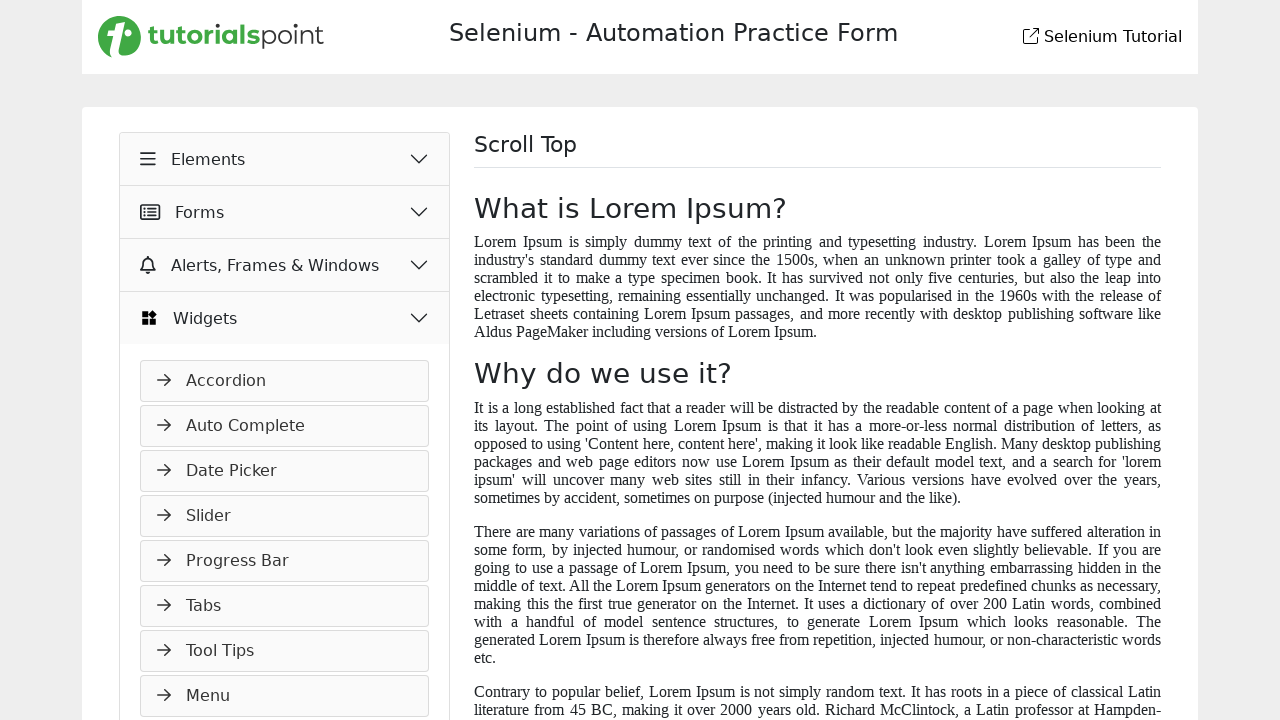